Tests browser back/forward navigation during registration by filling partial form, navigating away, then returning to verify form is still functional.

Starting URL: https://app.floworx-iq.com/register

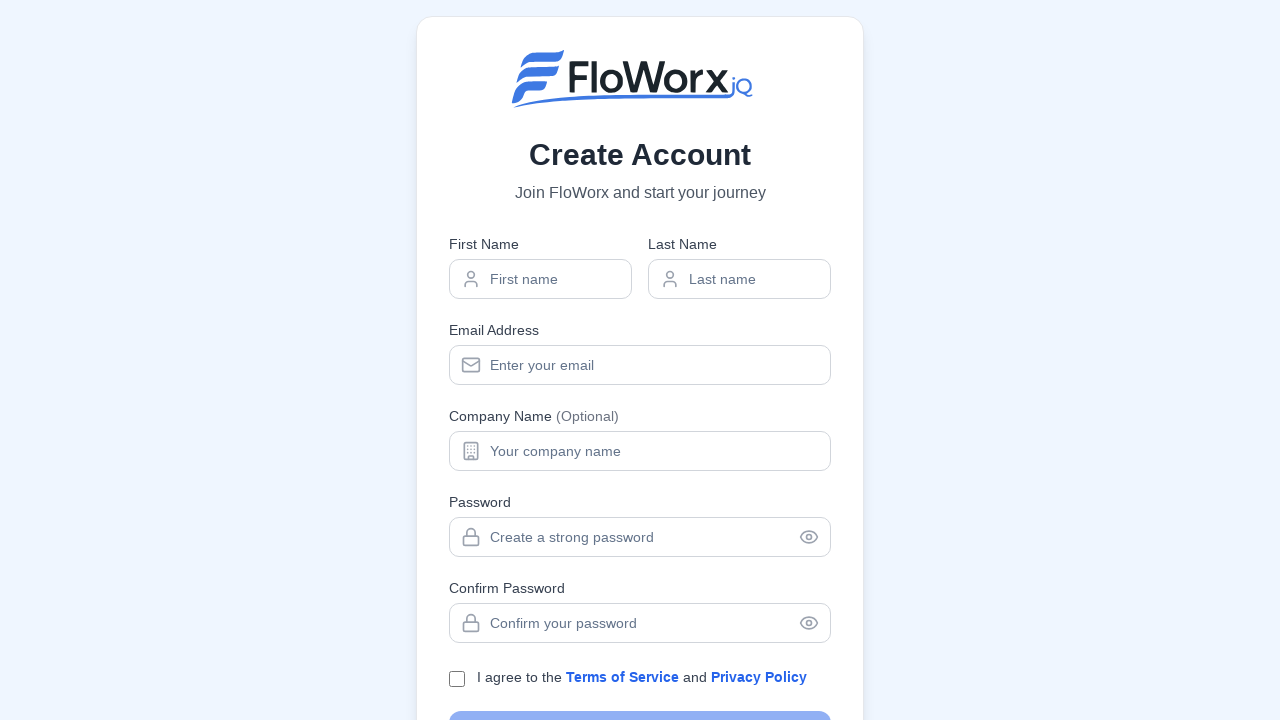

Filled firstName field with 'Navigation' on input[name="firstName"]
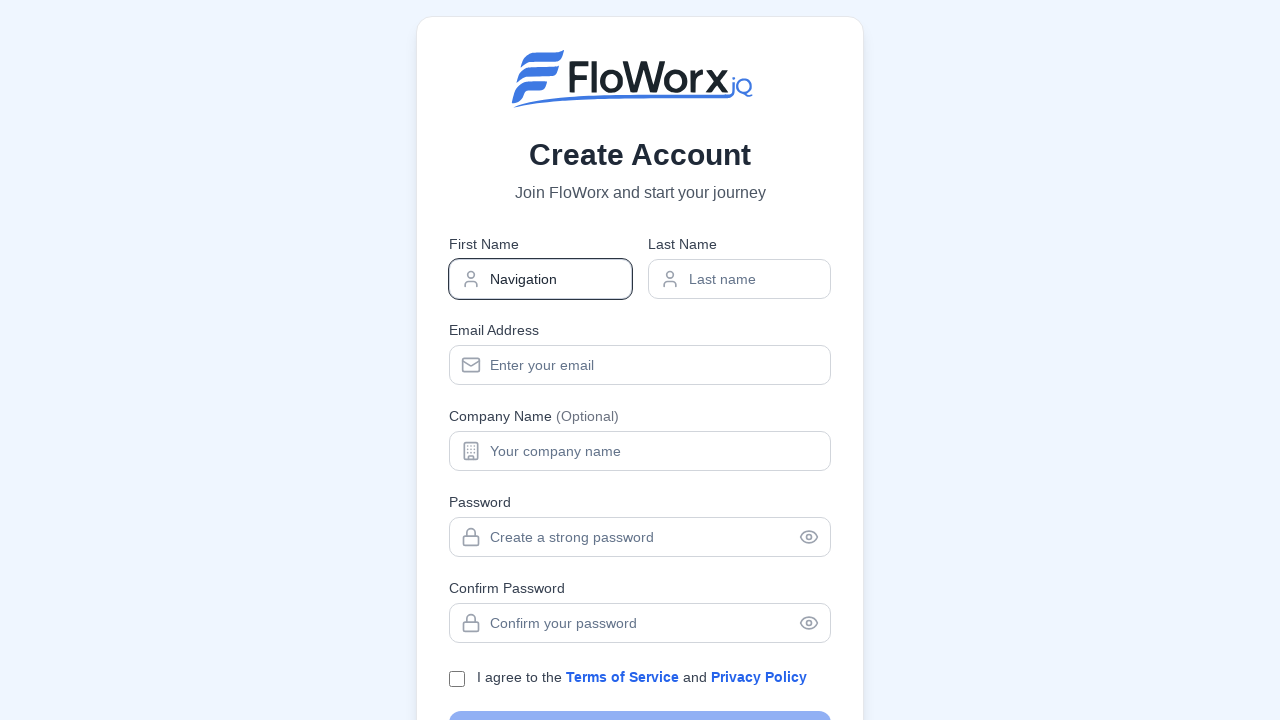

Filled lastName field with 'Test' on input[name="lastName"]
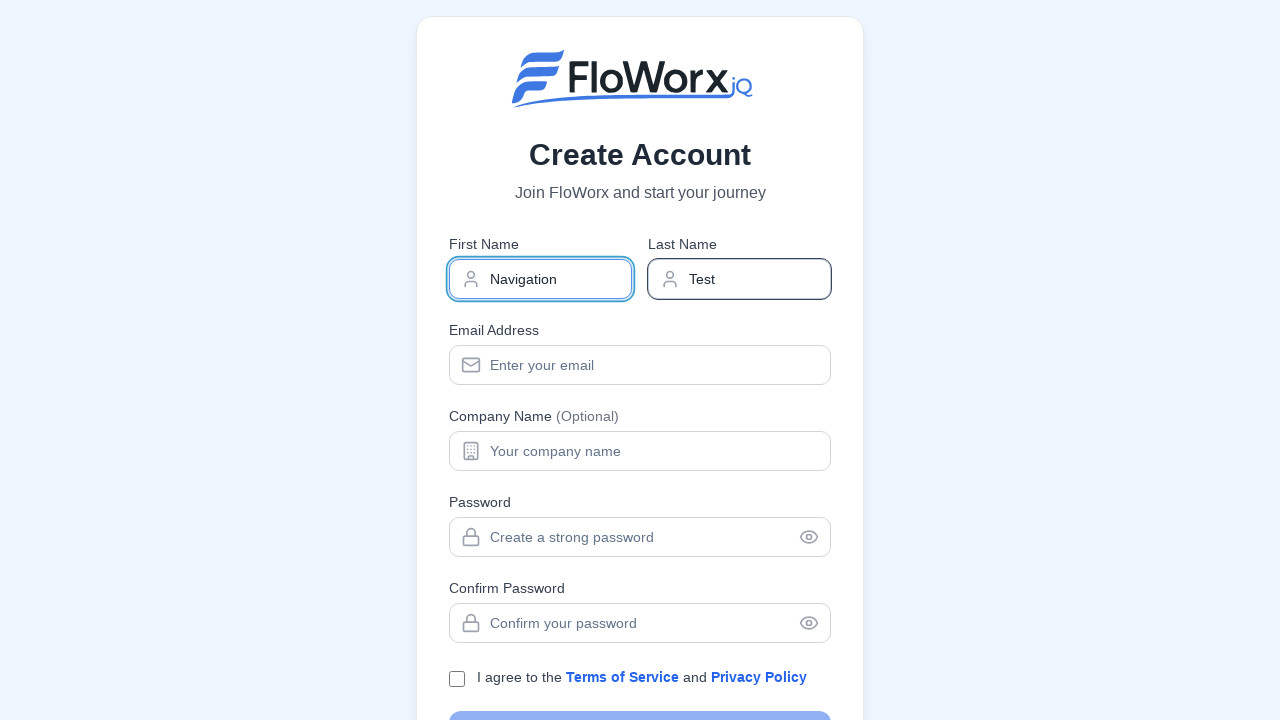

Navigated away to login page
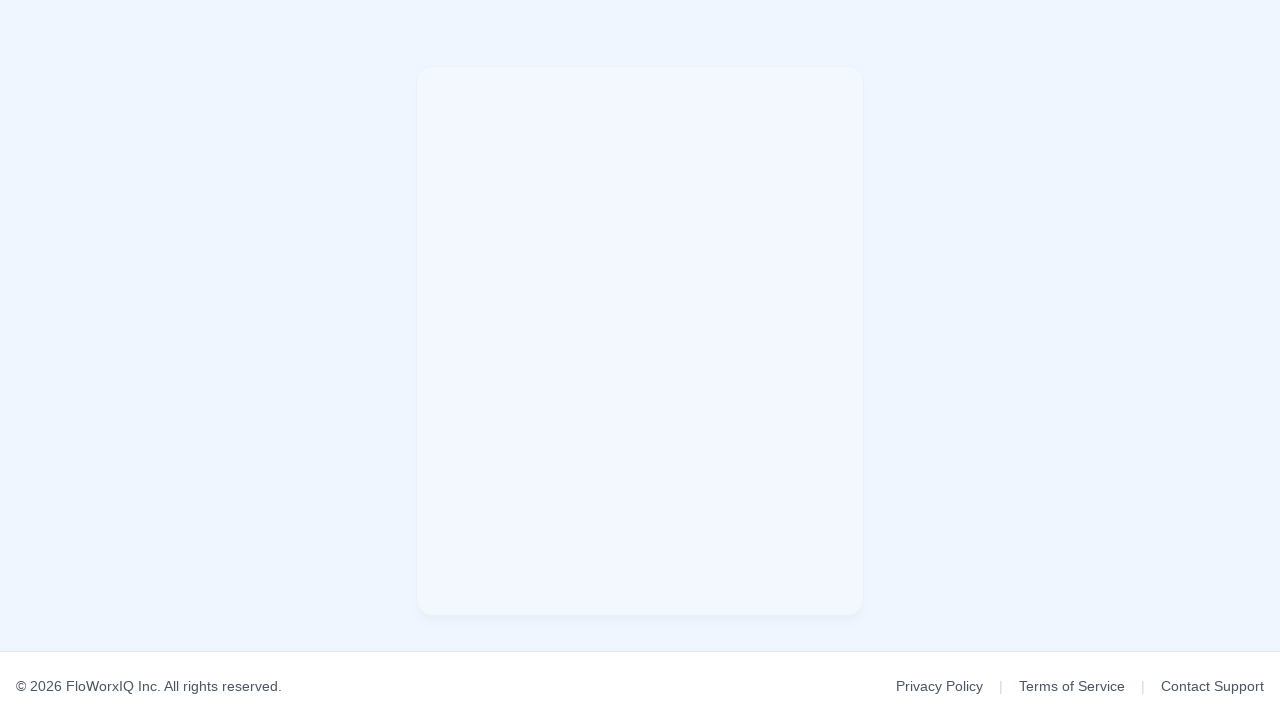

Navigated back to registration page using browser back button
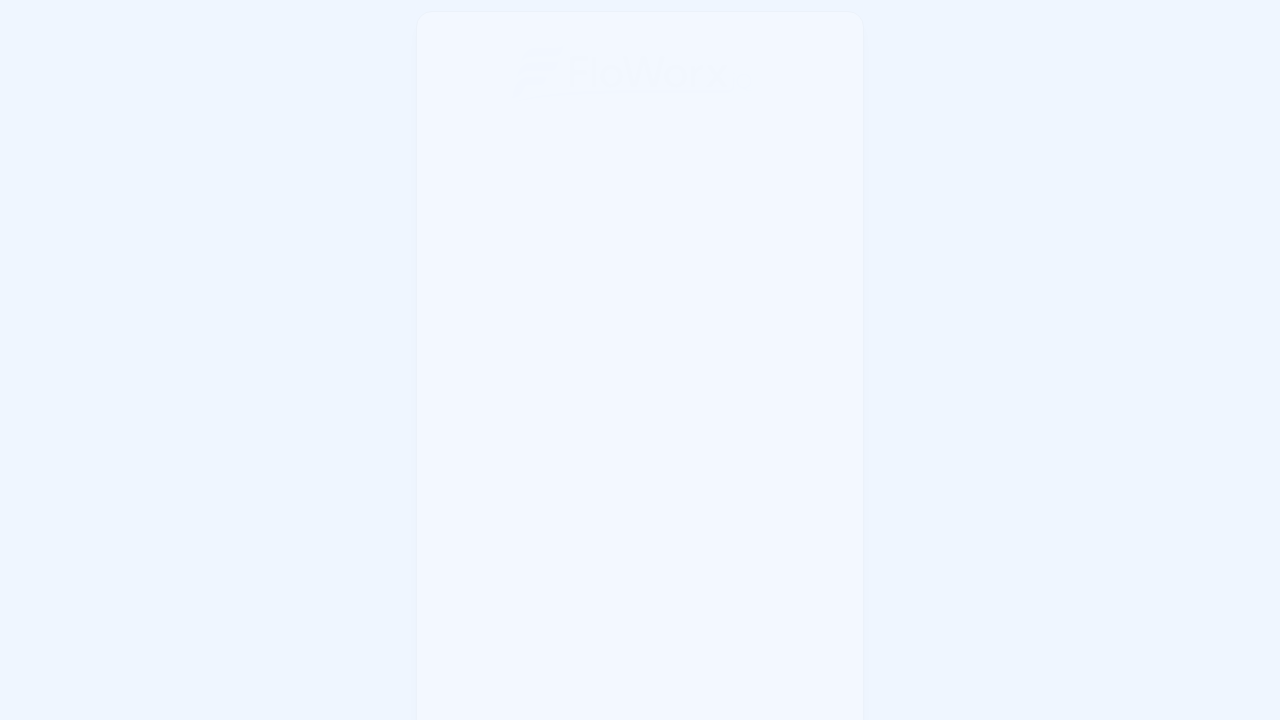

firstName field is visible after browser back navigation
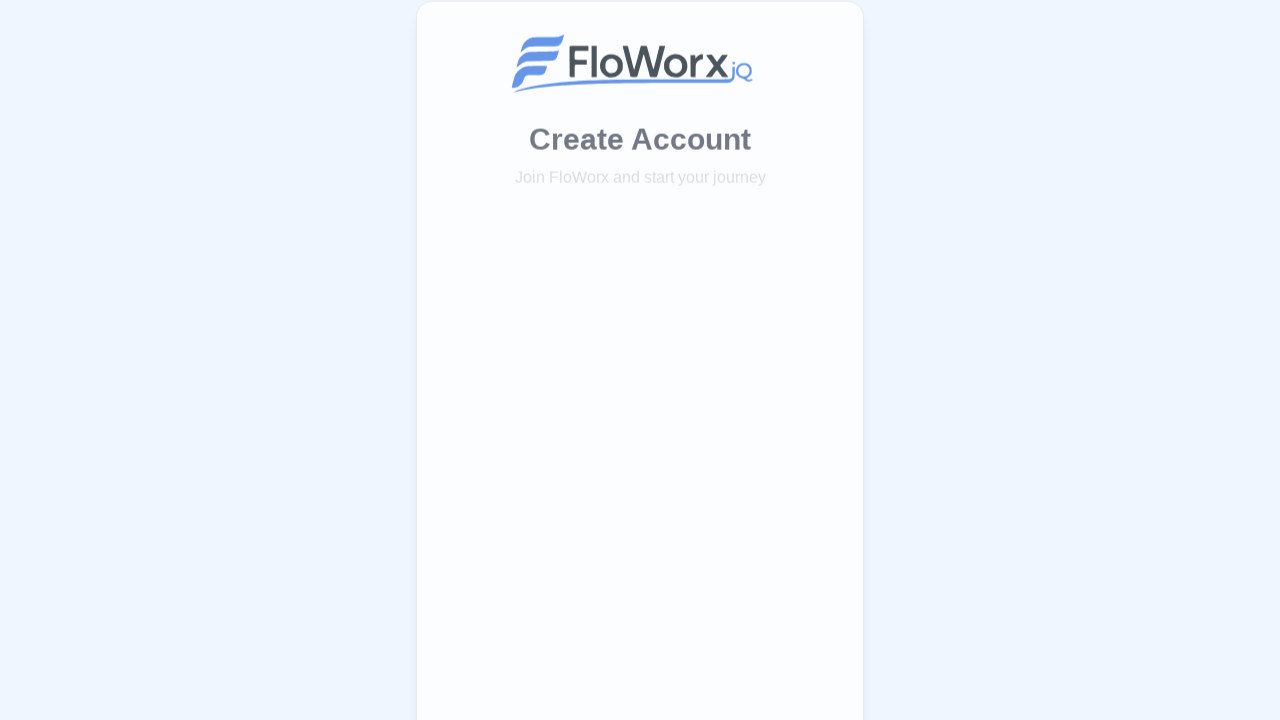

Submit button is visible, confirming form is still functional
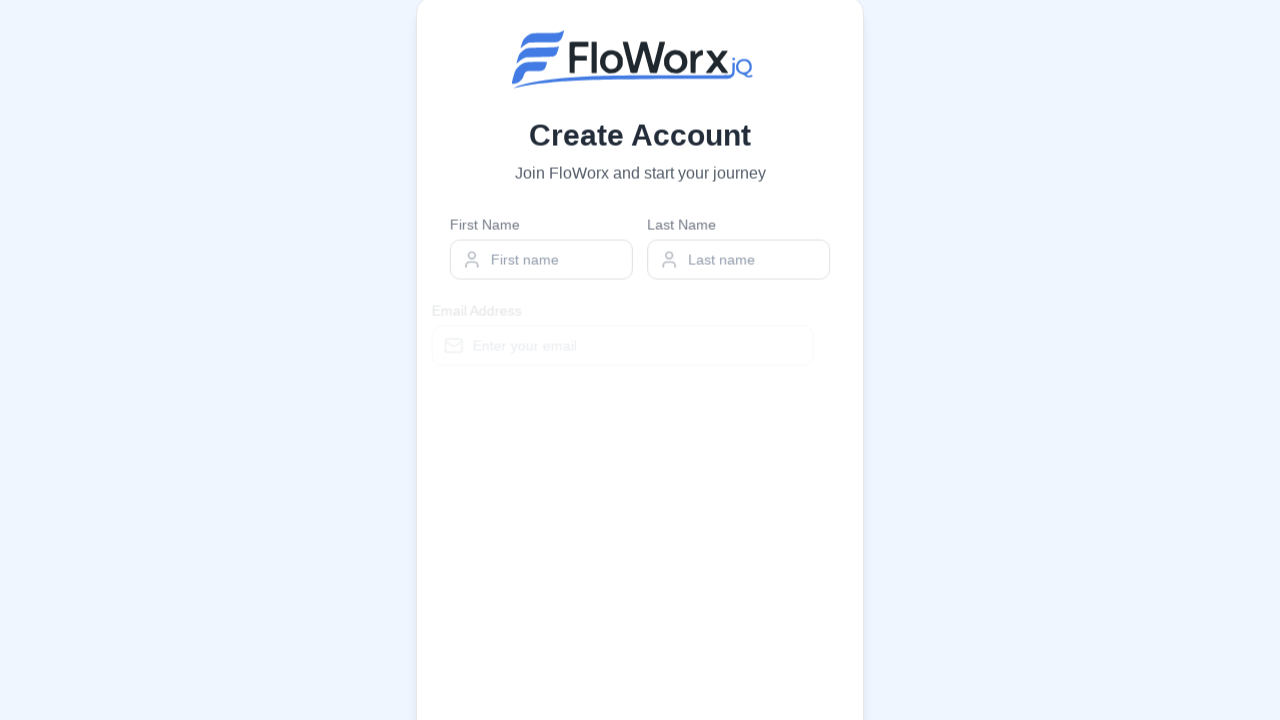

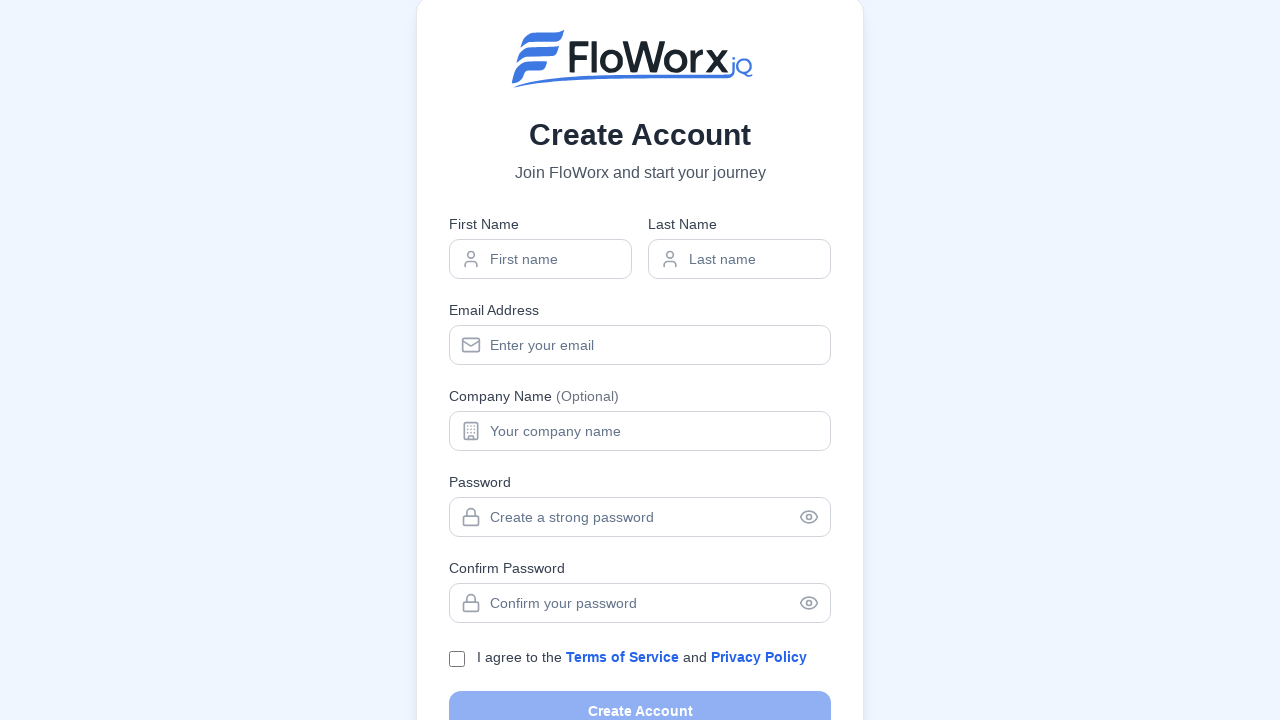